Tests various link types on DemoQA including home link that opens in new tab, and API call links (Created, No Content, Moved, Bad Request, Unauthorized, Forbidden, Not Found) that display status codes.

Starting URL: https://demoqa.com/elements

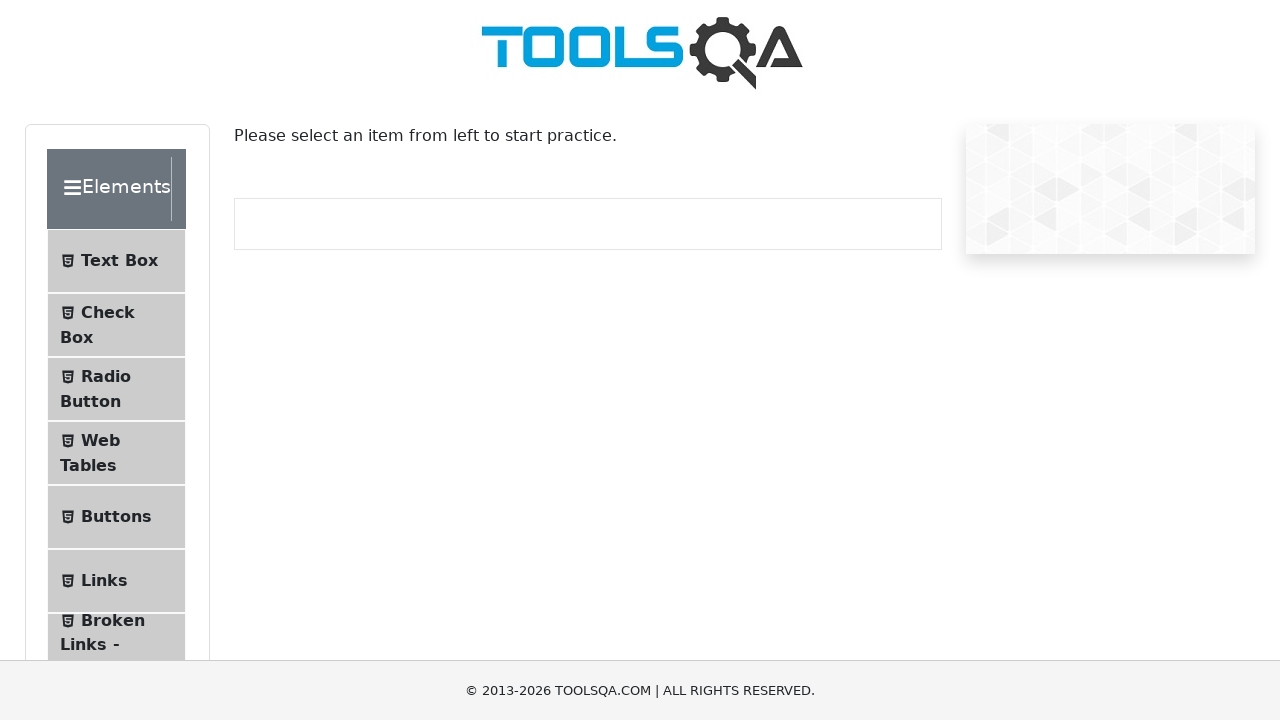

Scrolled Links menu item into view
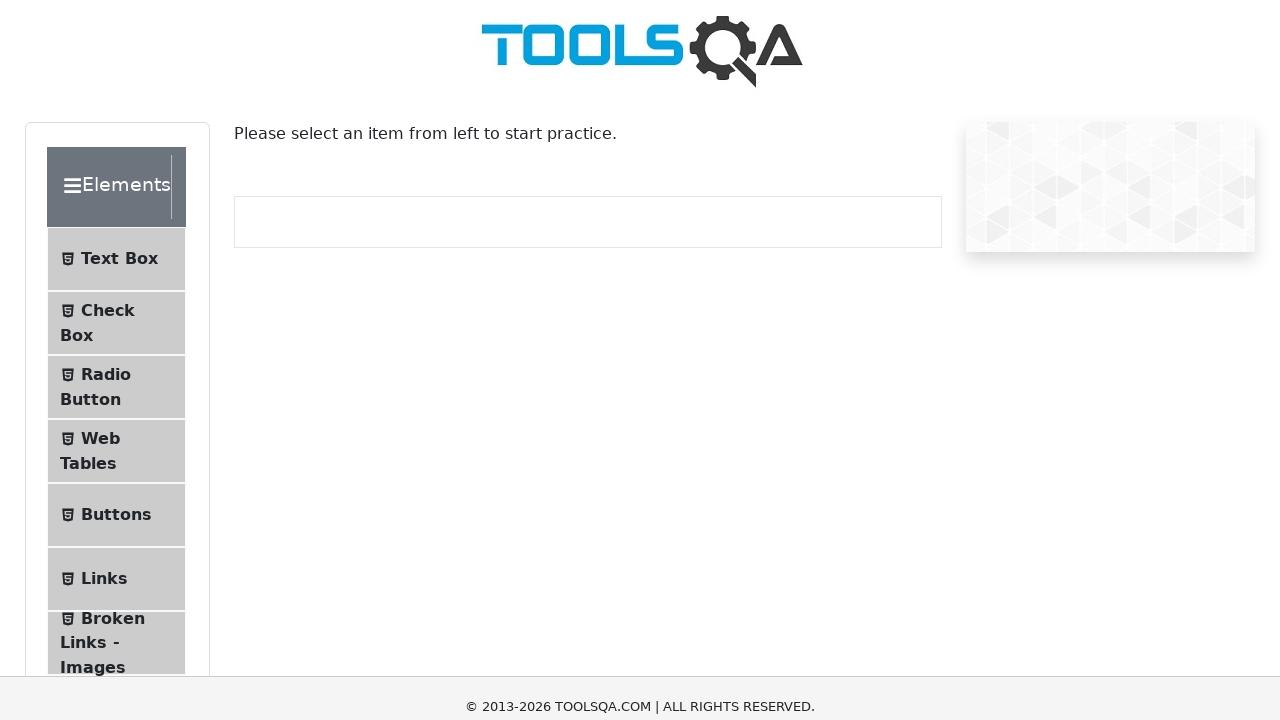

Clicked Links menu item at (116, 32) on #item-5
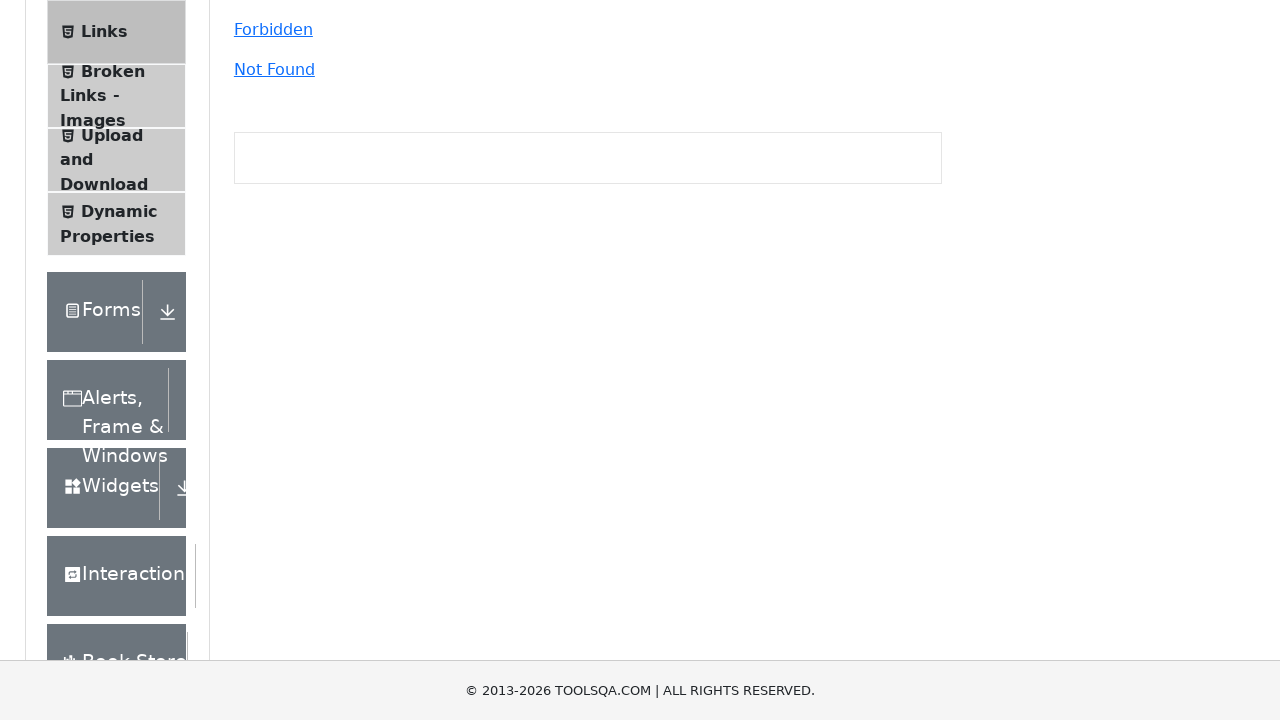

Clicked home link opening new tab at (258, 266) on #simpleLink
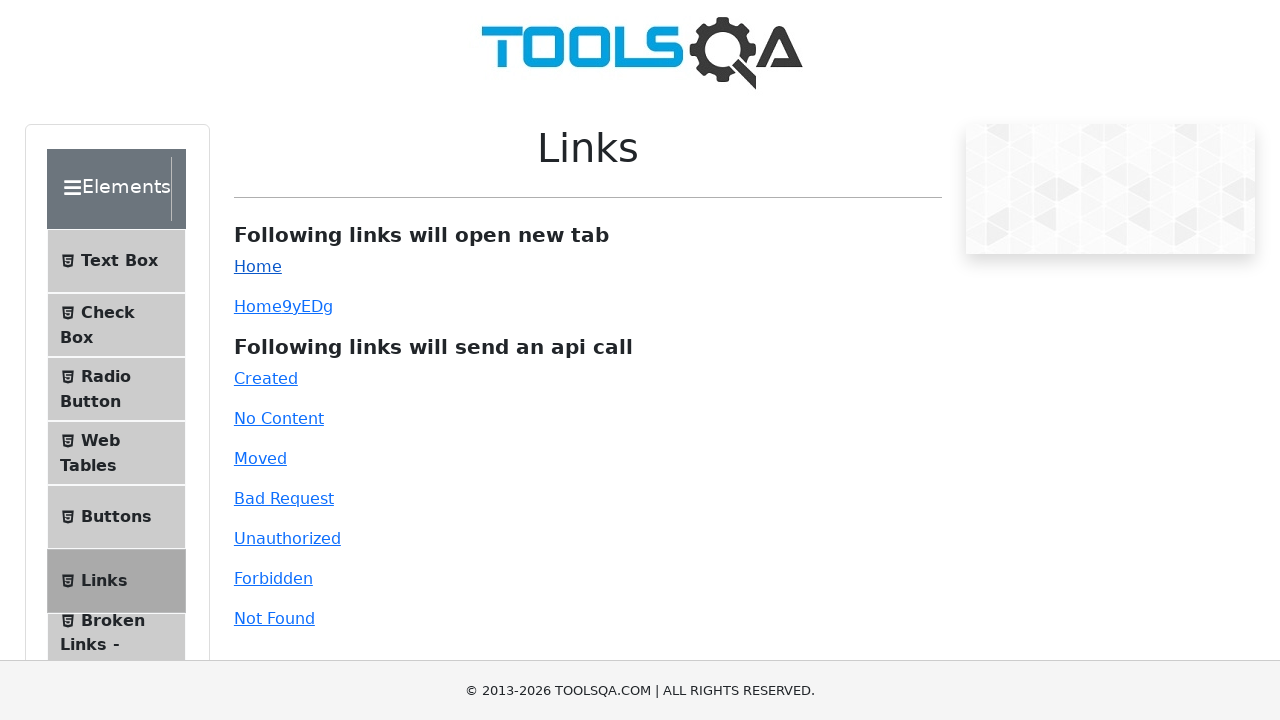

Closed new tab from home link
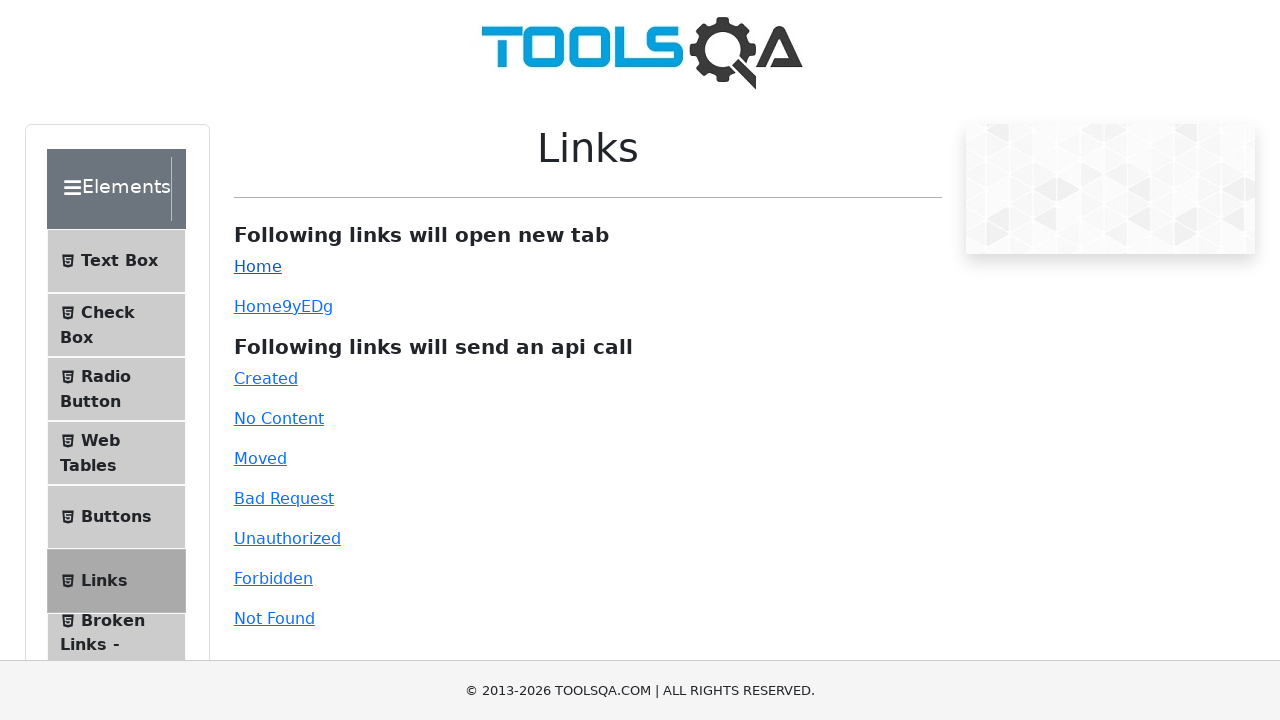

Clicked Created API link at (266, 378) on #created
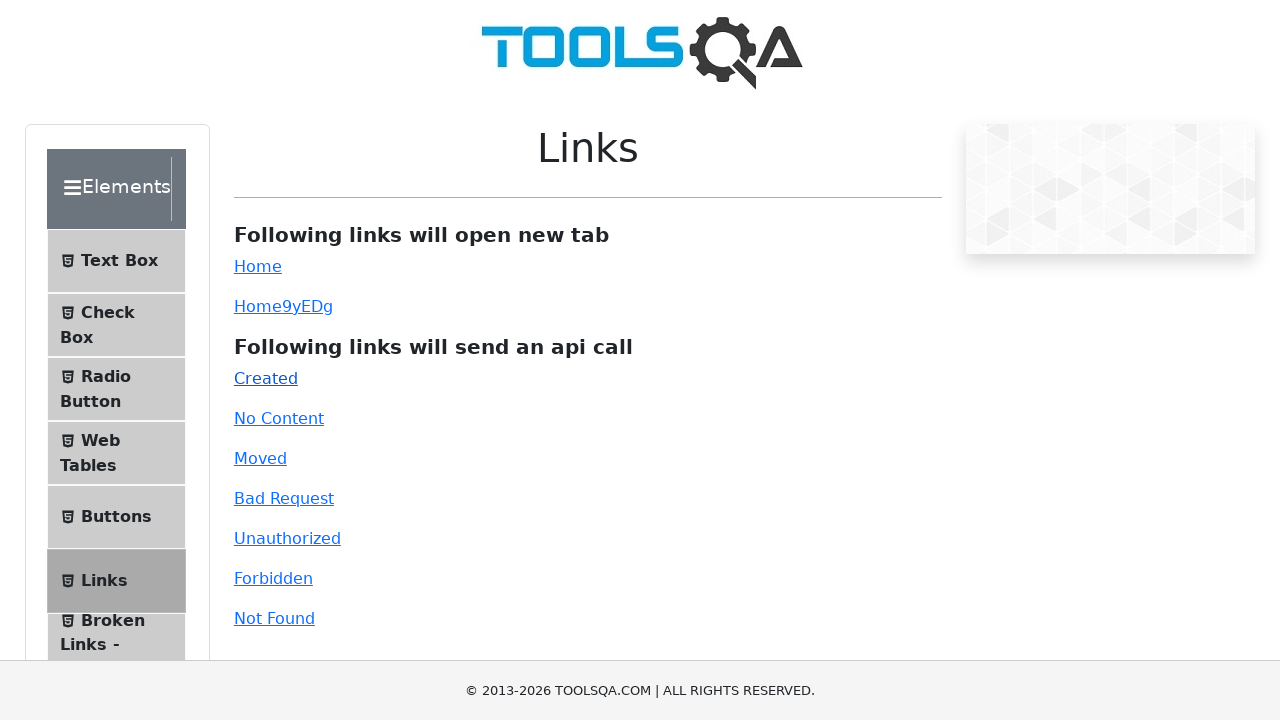

Created status code response displayed
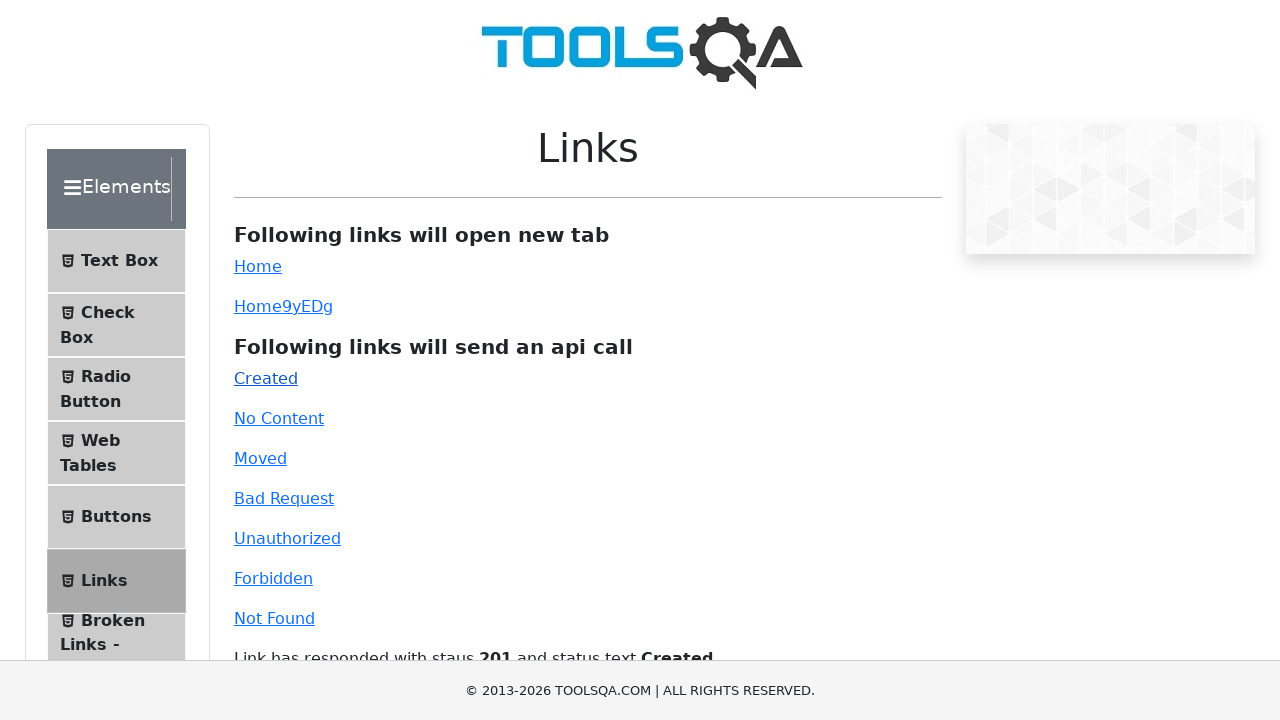

Clicked No Content API link at (279, 418) on #no-content
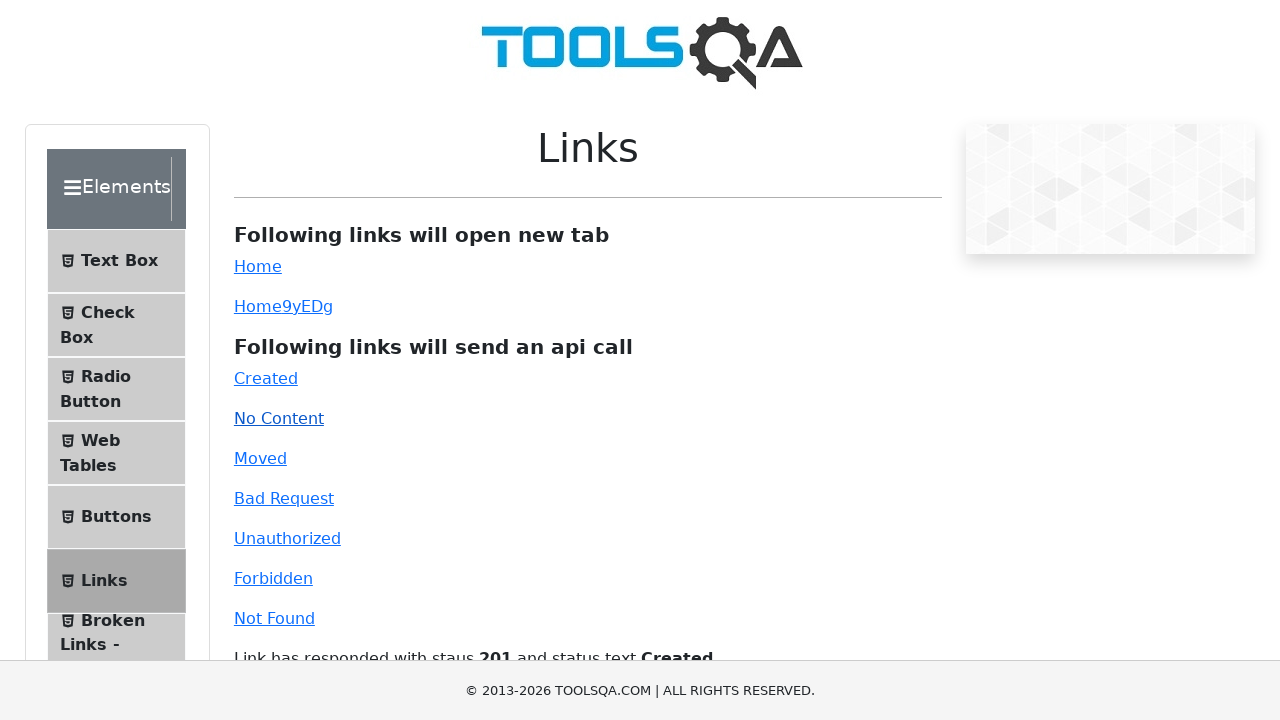

Waited for No Content response
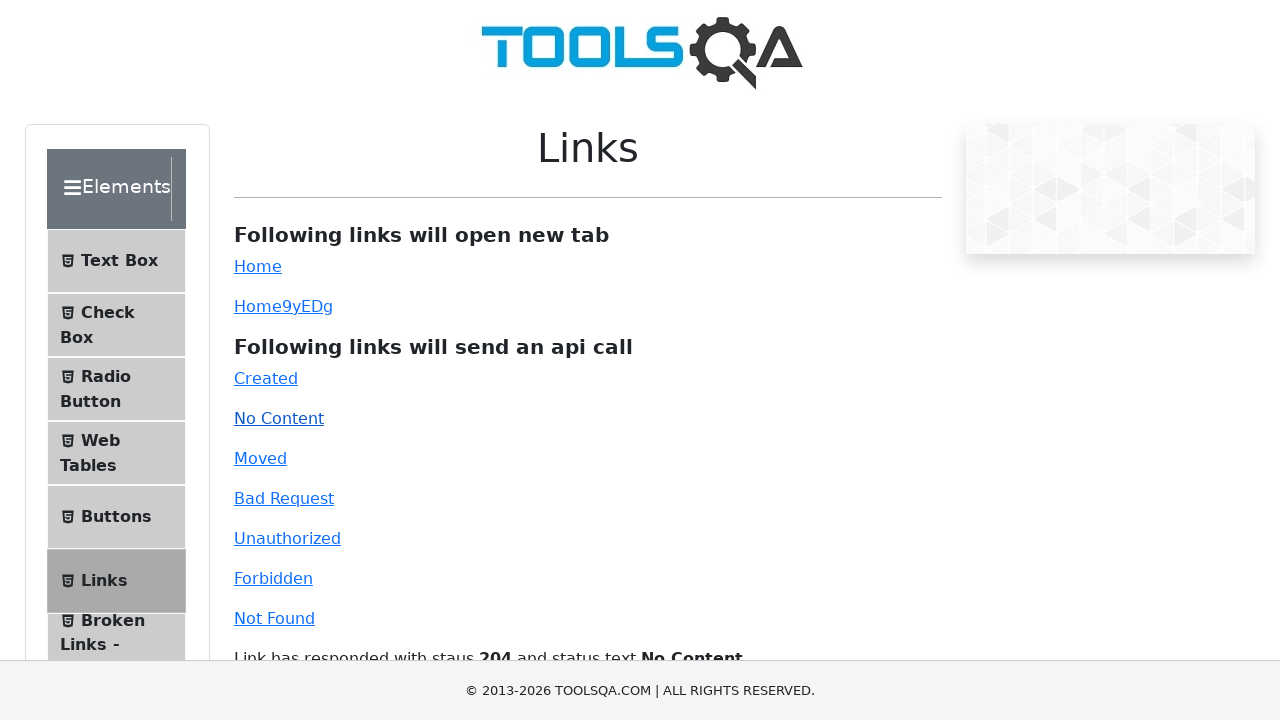

Clicked Moved API link at (260, 458) on #moved
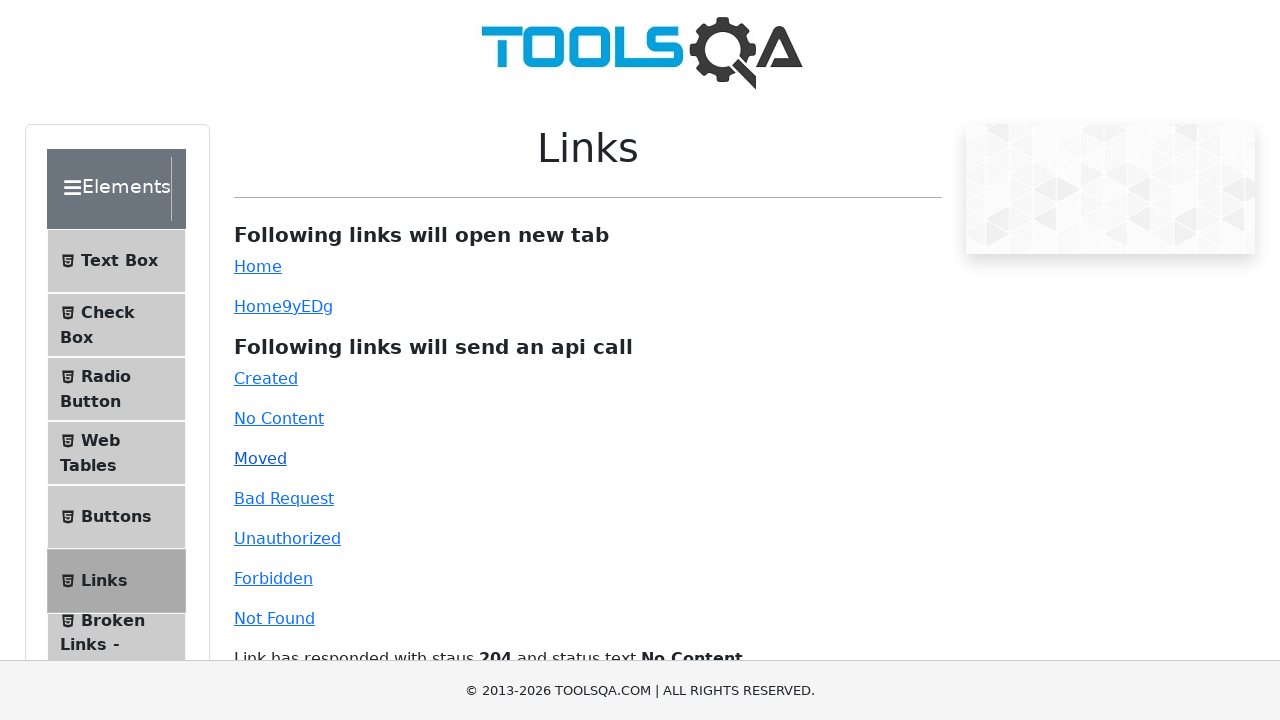

Moved status code response displayed
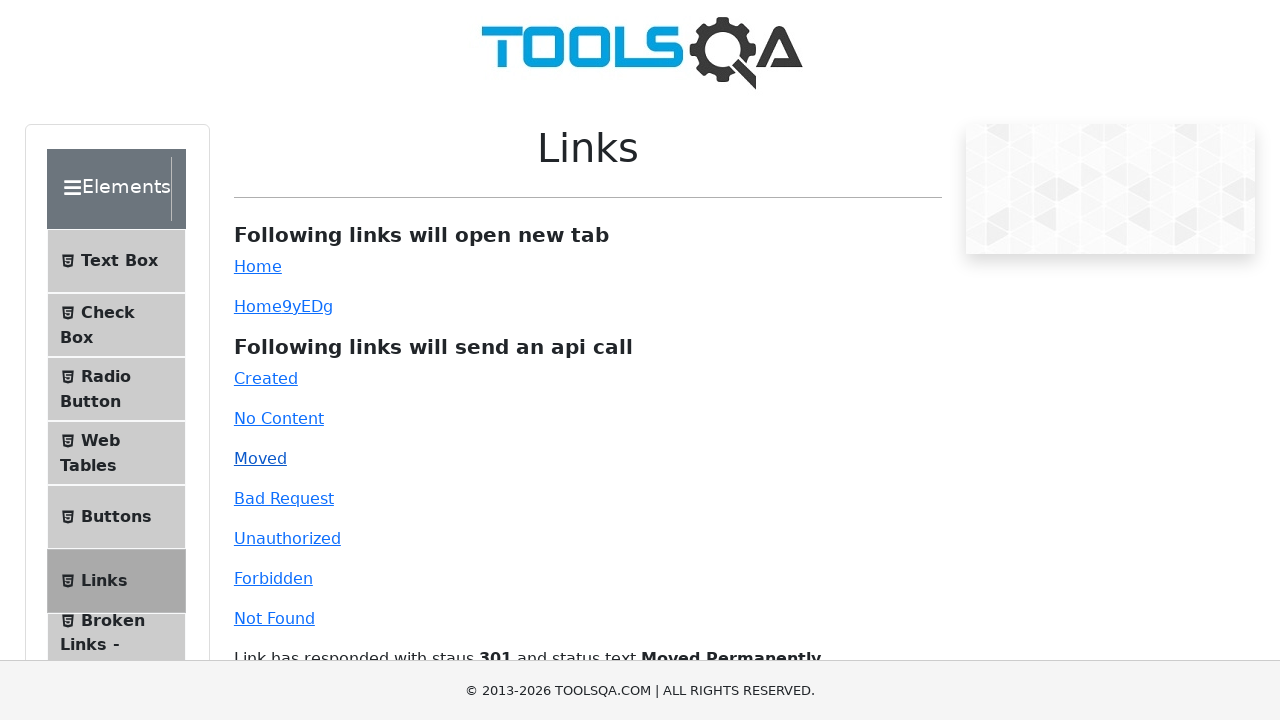

Clicked Bad Request API link at (284, 498) on #bad-request
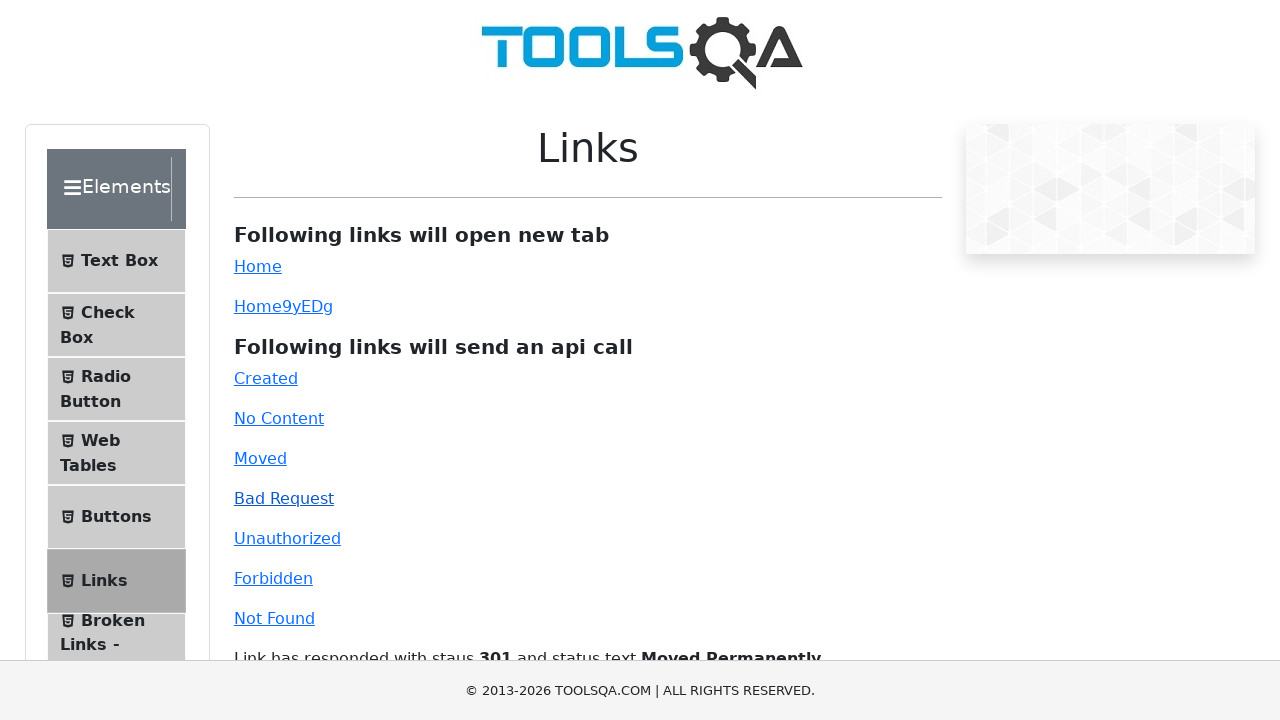

Bad Request status code response displayed
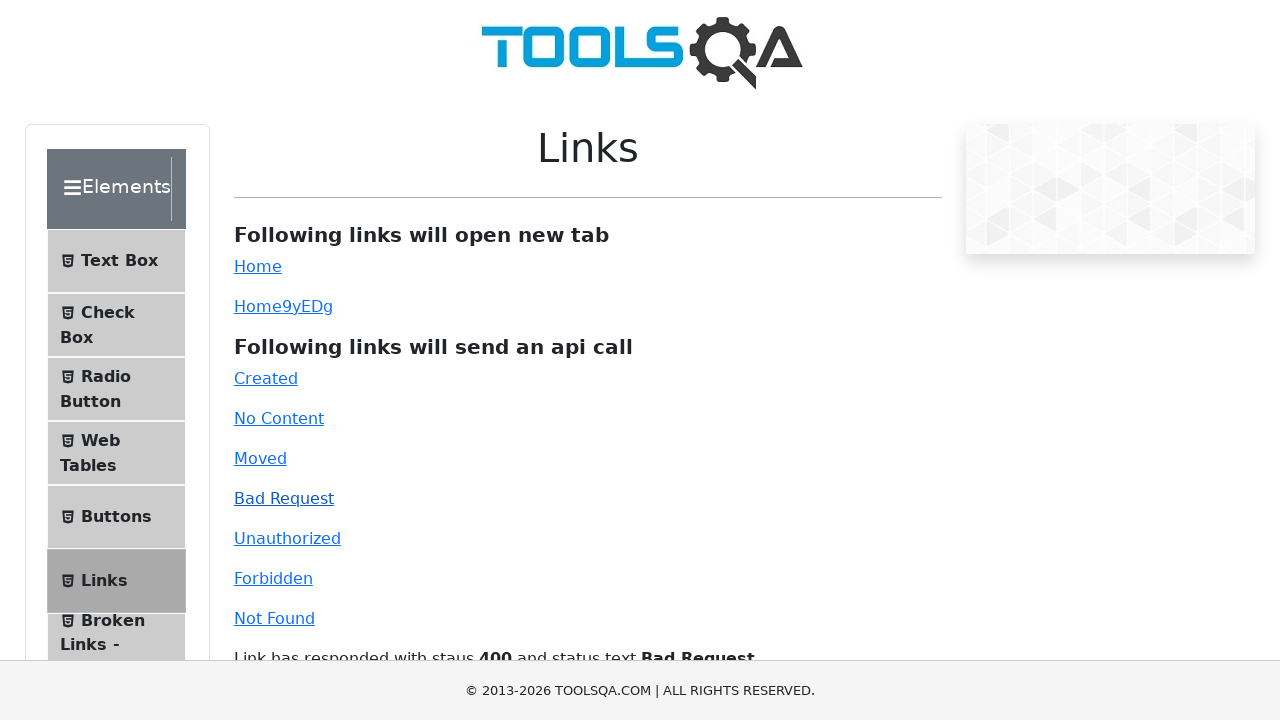

Scrolled Unauthorized link into view
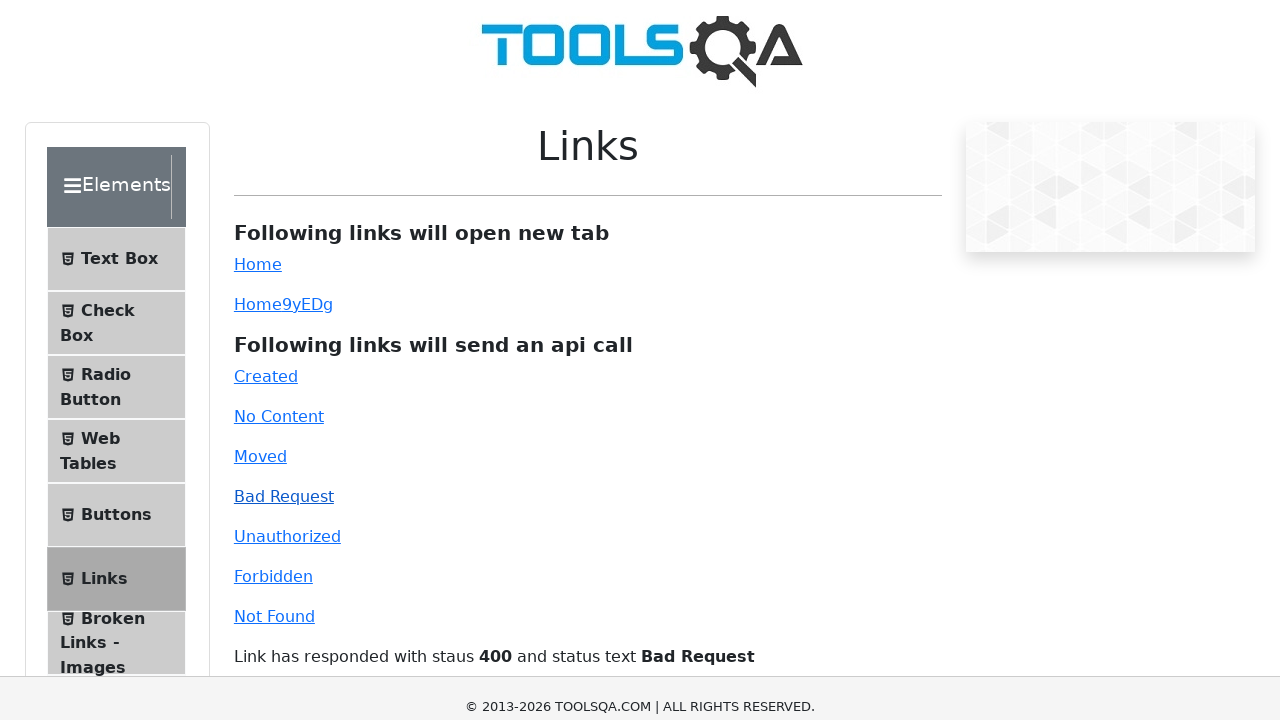

Clicked Unauthorized API link at (287, 10) on #unauthorized
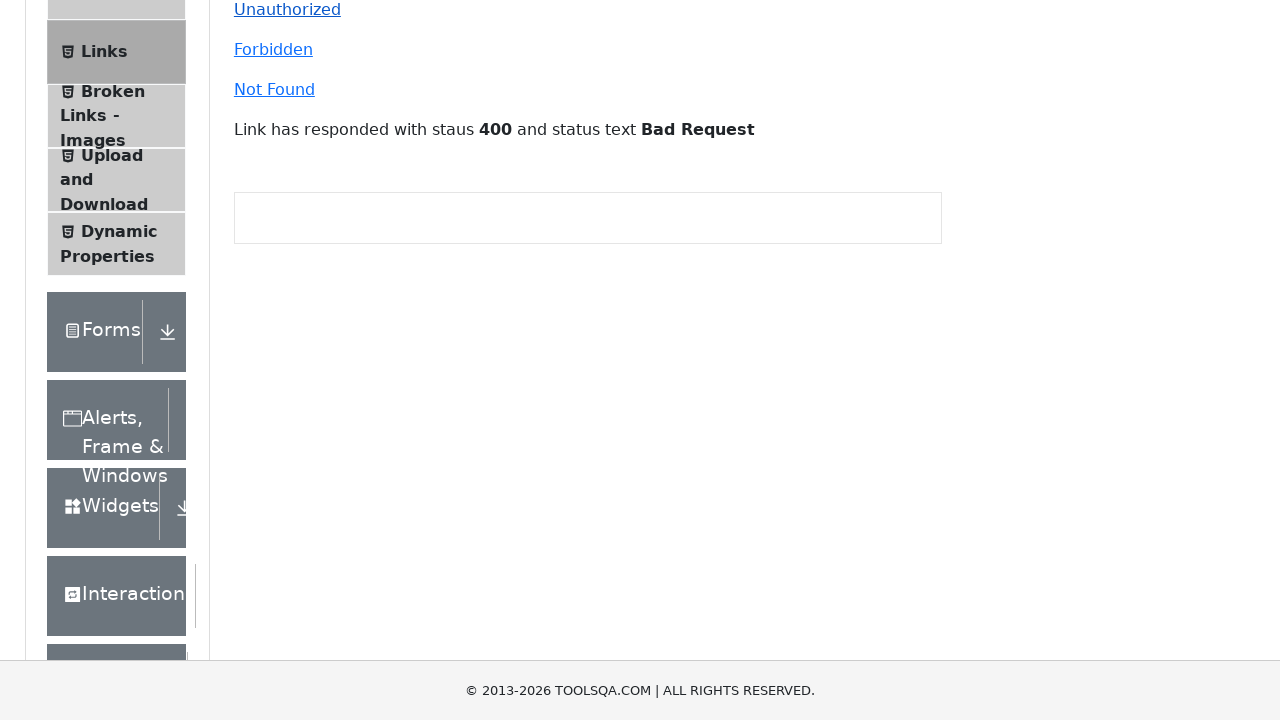

Unauthorized status code response displayed
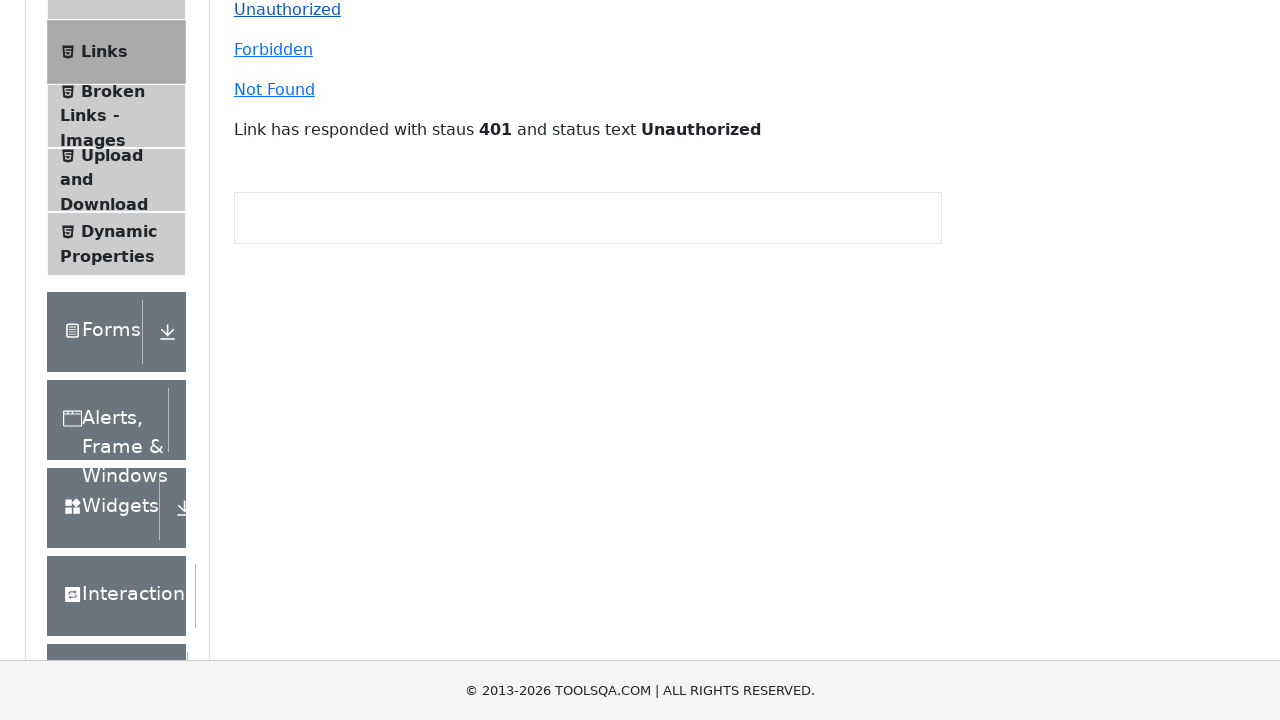

Clicked Forbidden API link at (273, 50) on #forbidden
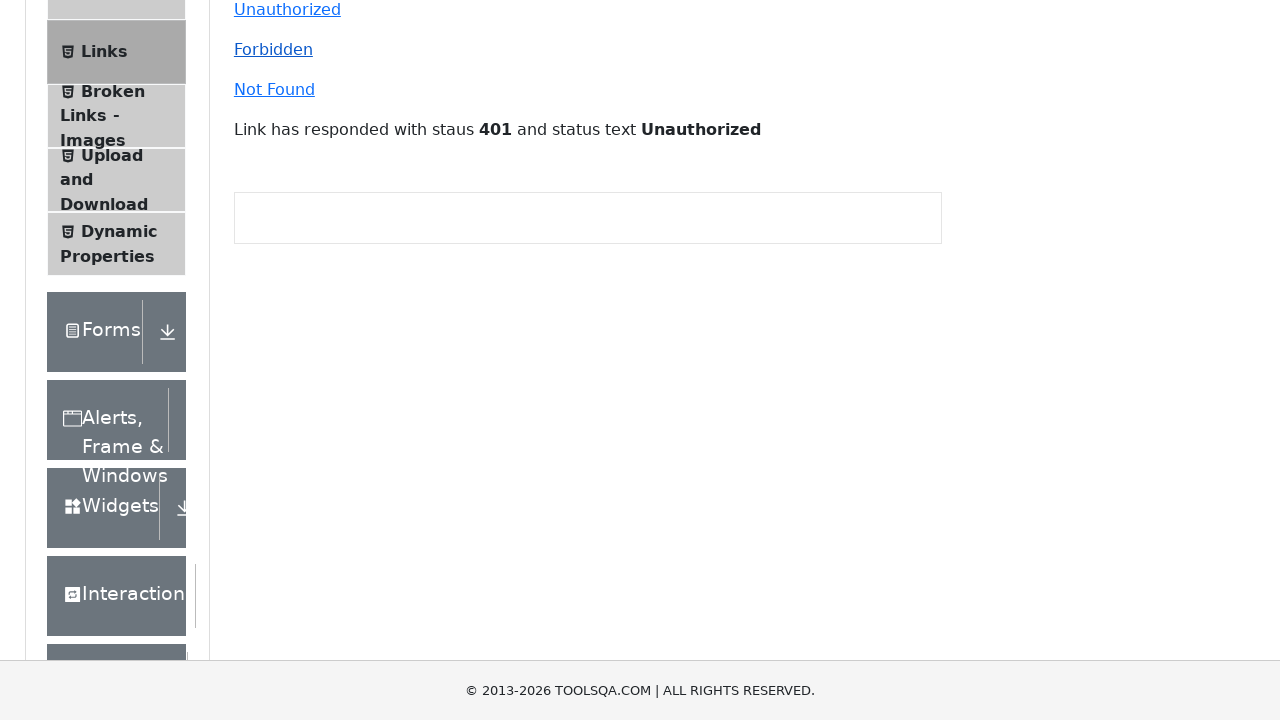

Forbidden status code response displayed
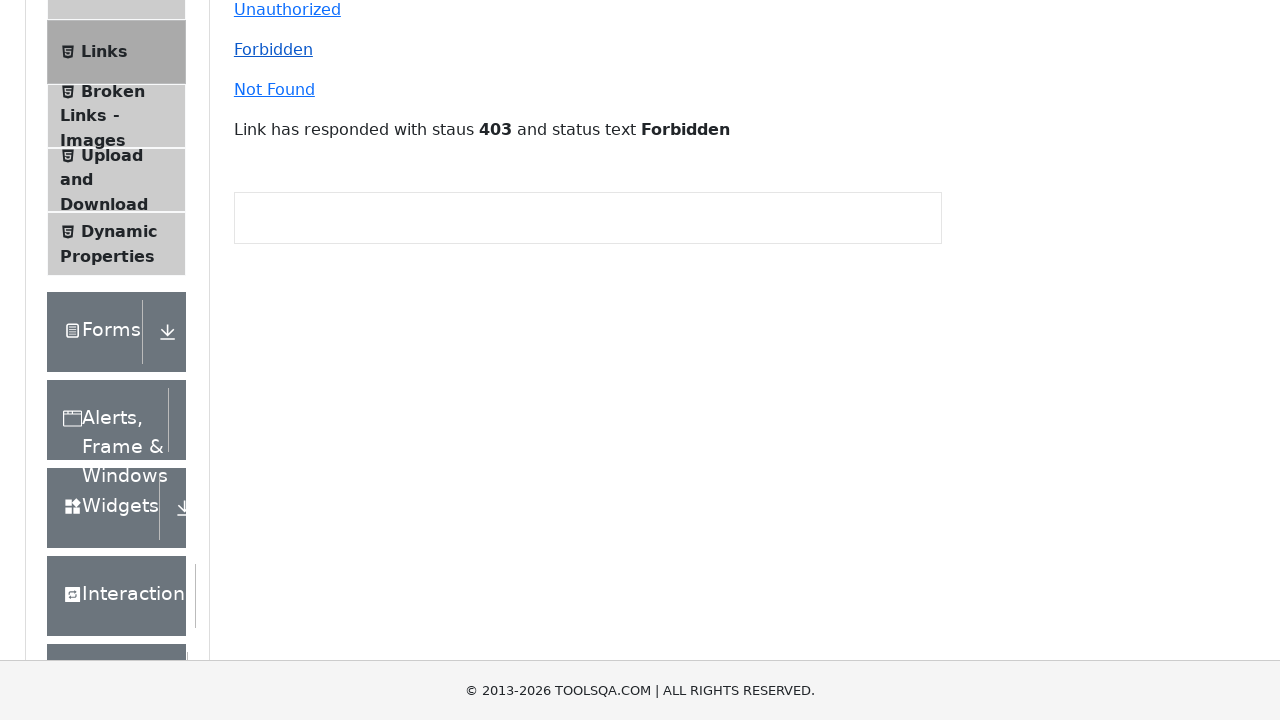

Clicked Not Found API link at (274, 90) on #invalid-url
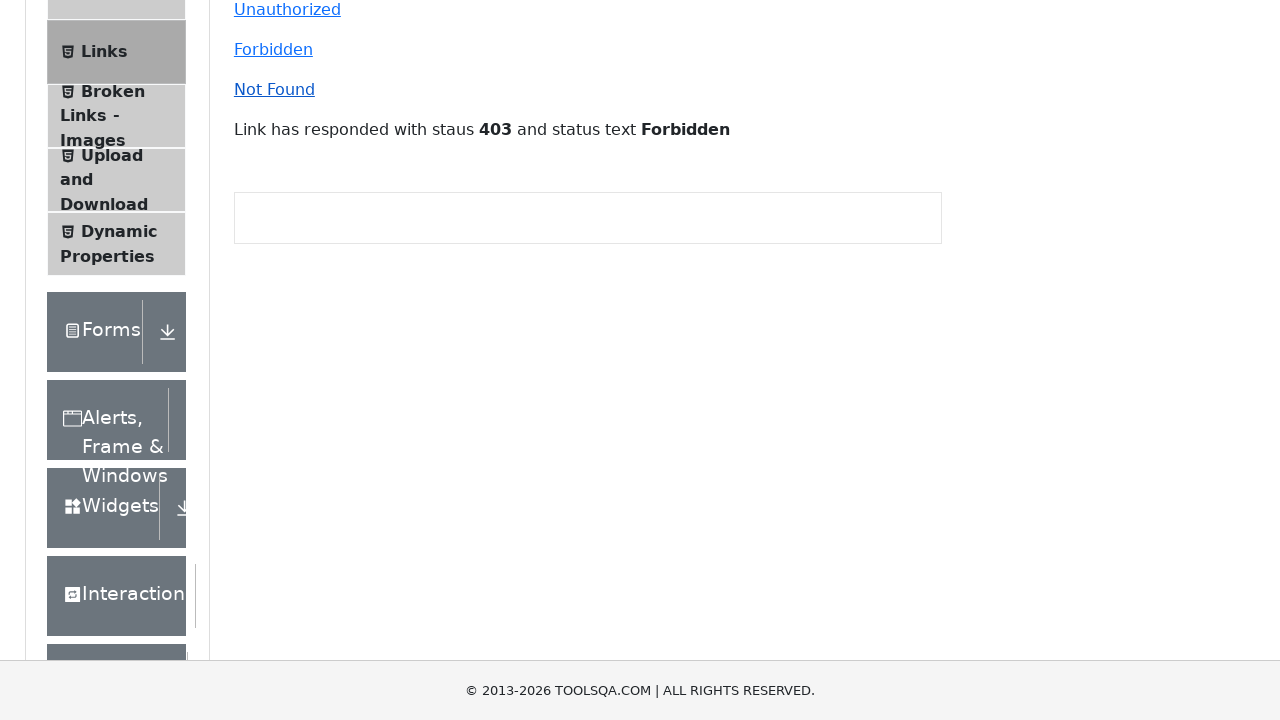

Not Found status code response displayed
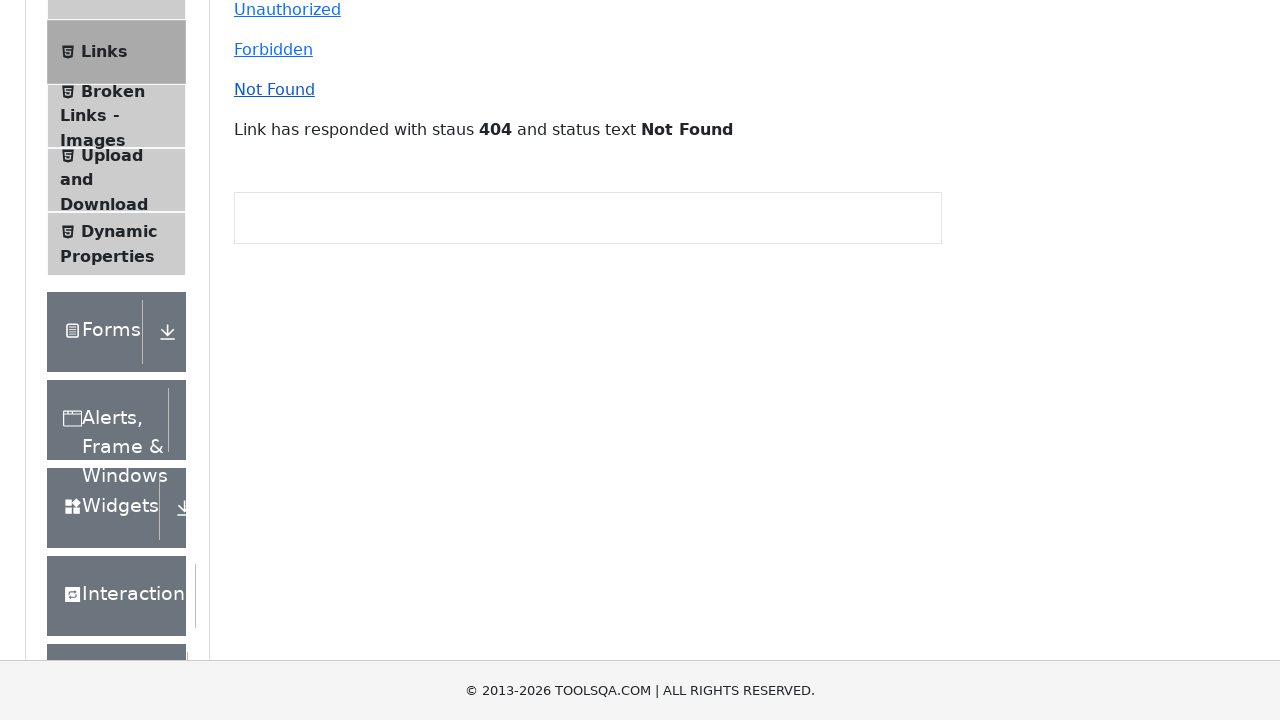

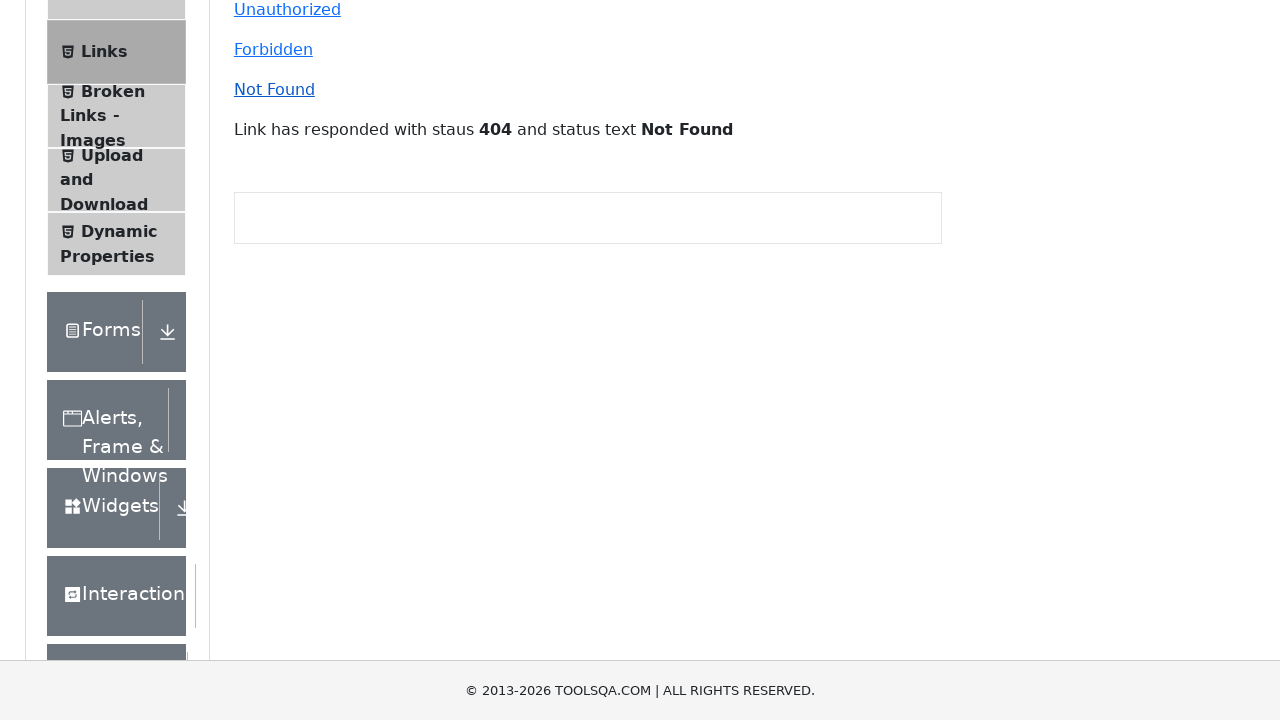